Tests that a todo item is removed when edited to an empty string

Starting URL: https://demo.playwright.dev/todomvc

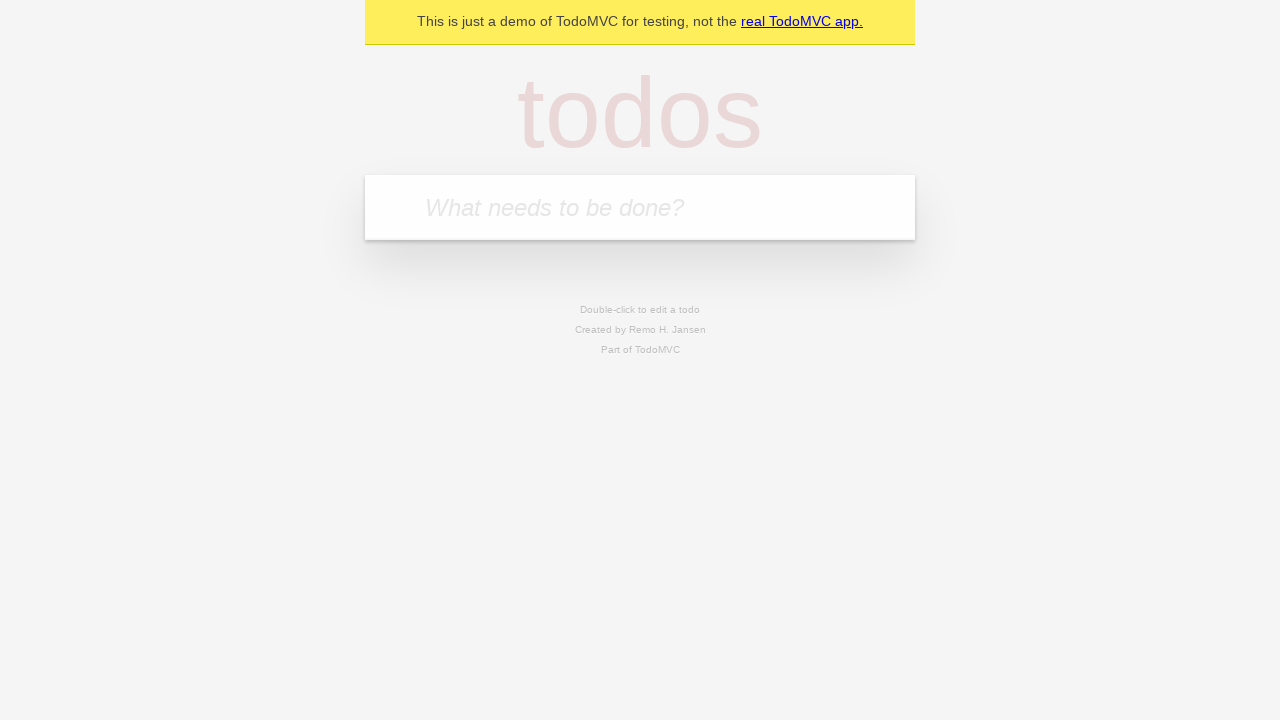

Filled todo input with 'buy some cheese' on internal:attr=[placeholder="What needs to be done?"i]
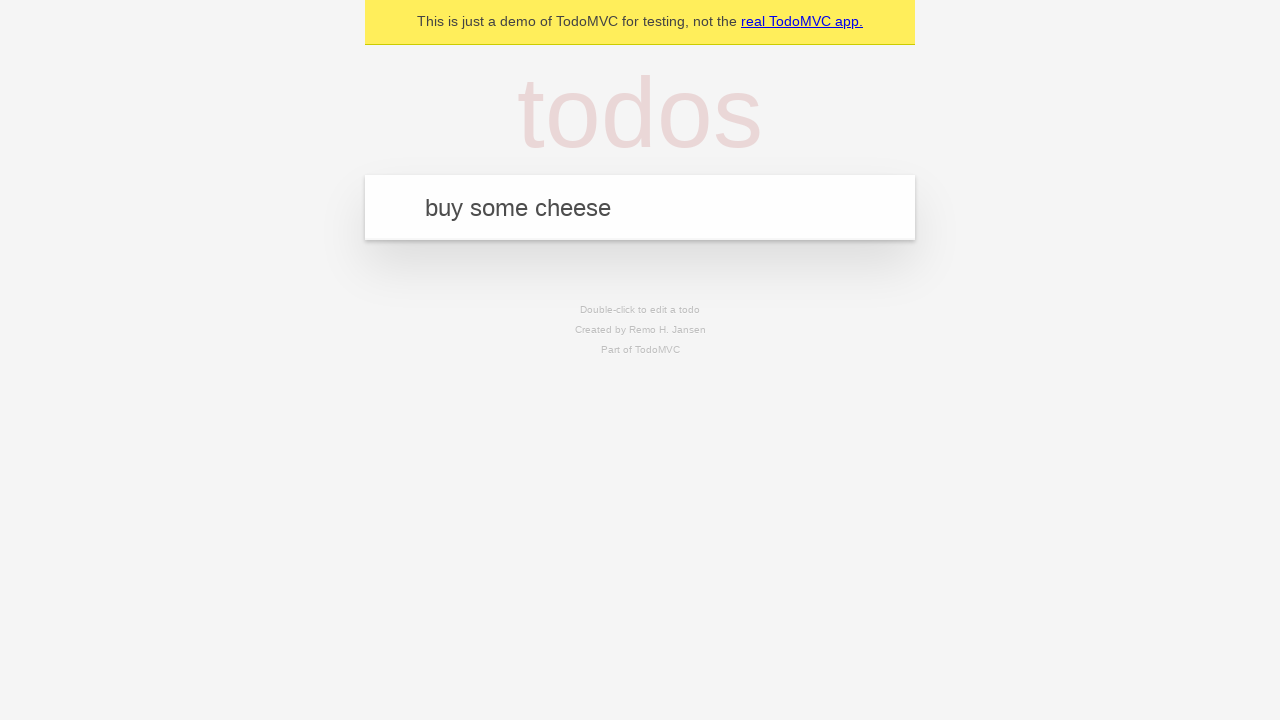

Pressed Enter to add first todo item on internal:attr=[placeholder="What needs to be done?"i]
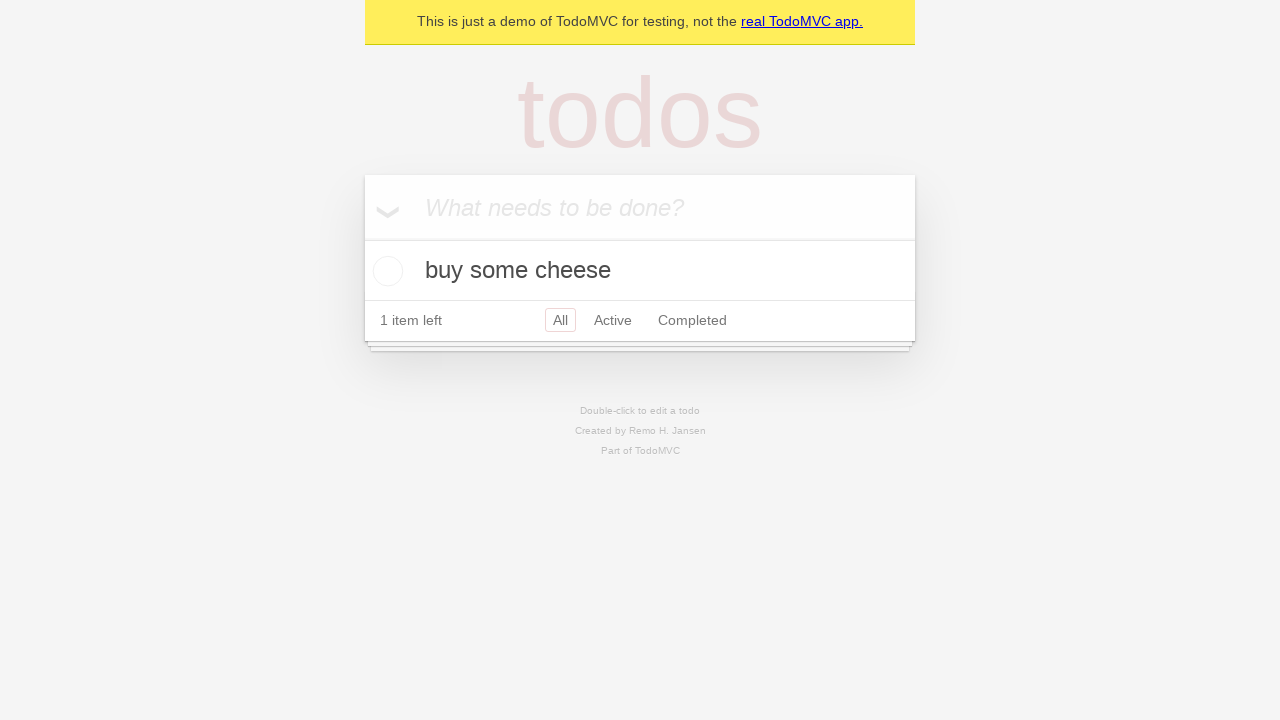

Filled todo input with 'feed the cat' on internal:attr=[placeholder="What needs to be done?"i]
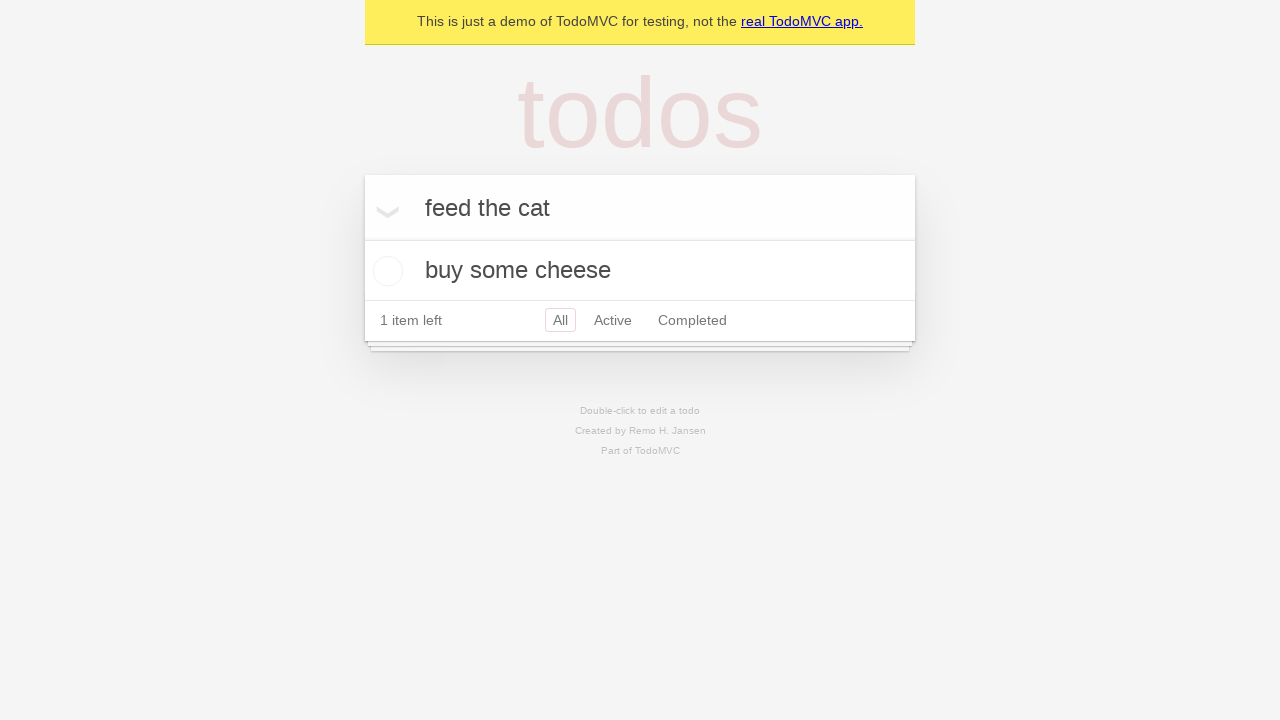

Pressed Enter to add second todo item on internal:attr=[placeholder="What needs to be done?"i]
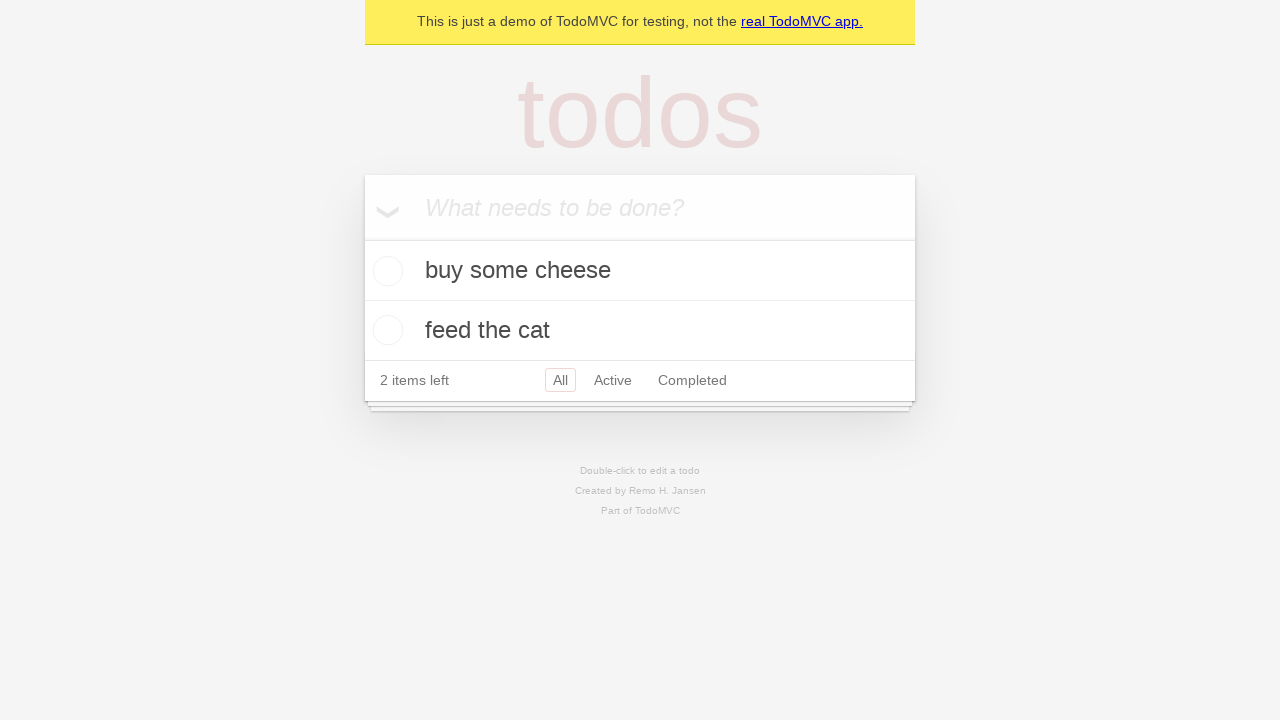

Filled todo input with 'book a doctors appointment' on internal:attr=[placeholder="What needs to be done?"i]
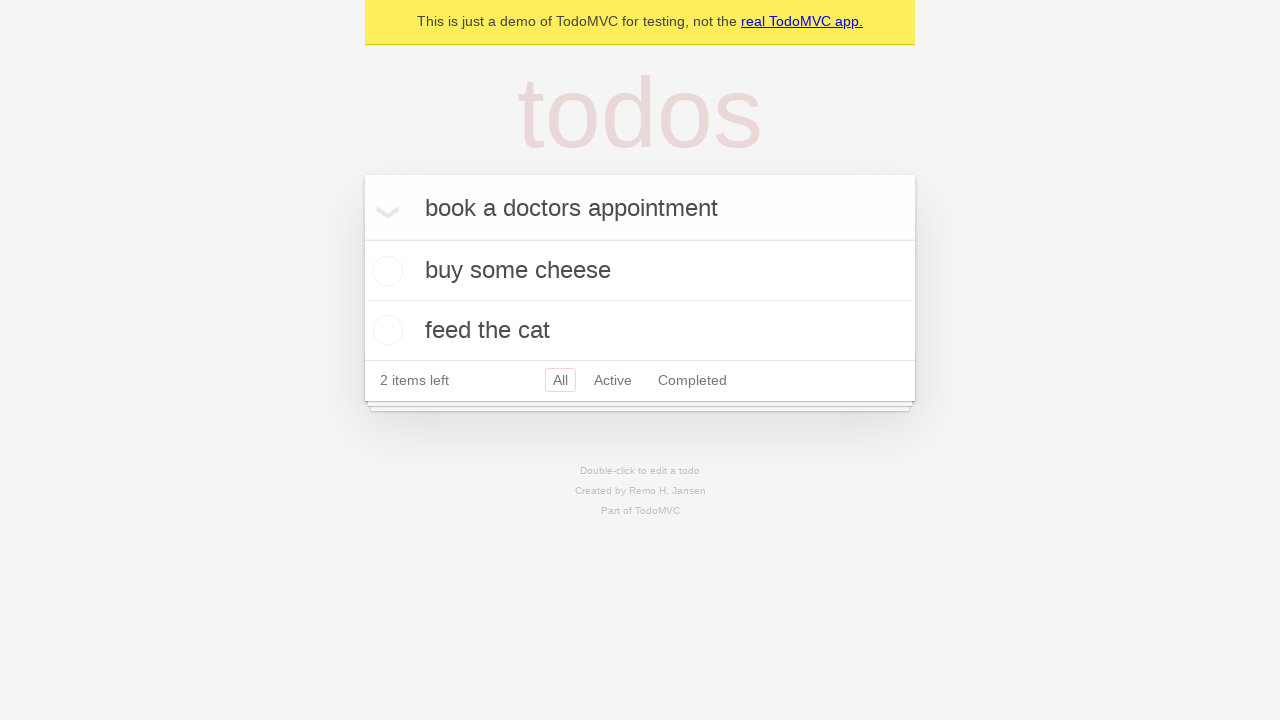

Pressed Enter to add third todo item on internal:attr=[placeholder="What needs to be done?"i]
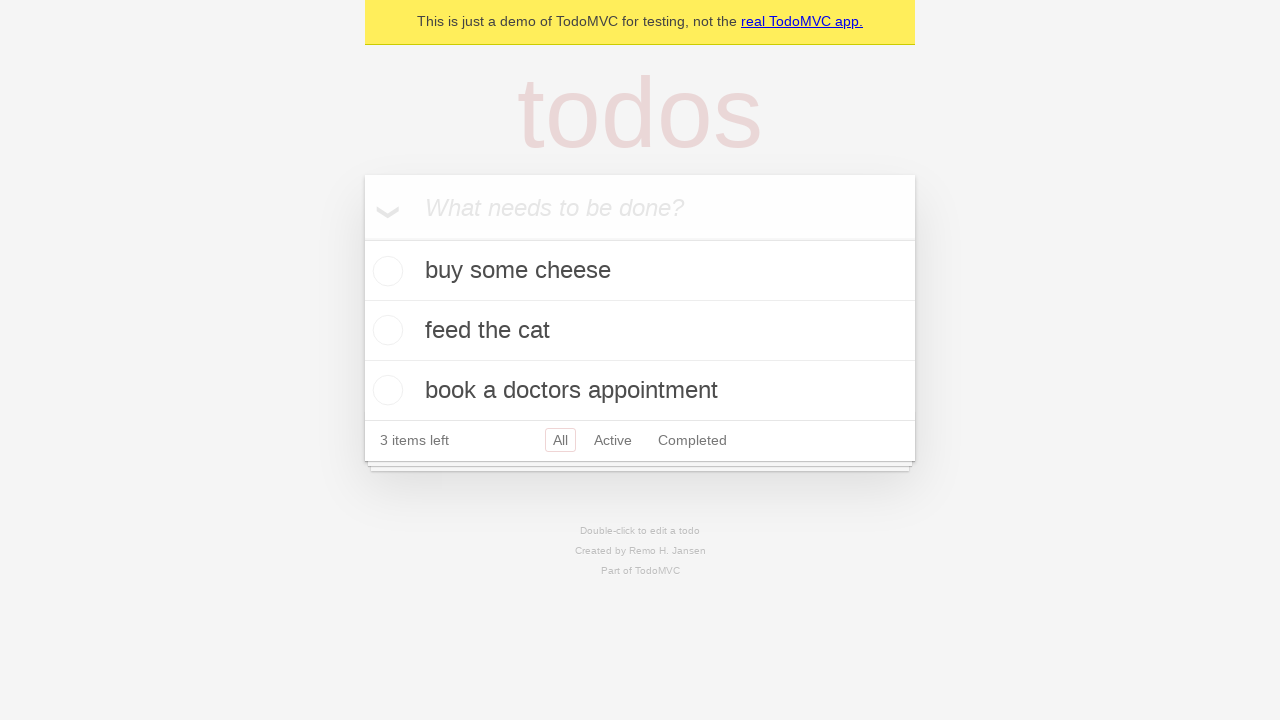

Double-clicked second todo item to enter edit mode at (640, 331) on internal:testid=[data-testid="todo-item"s] >> nth=1
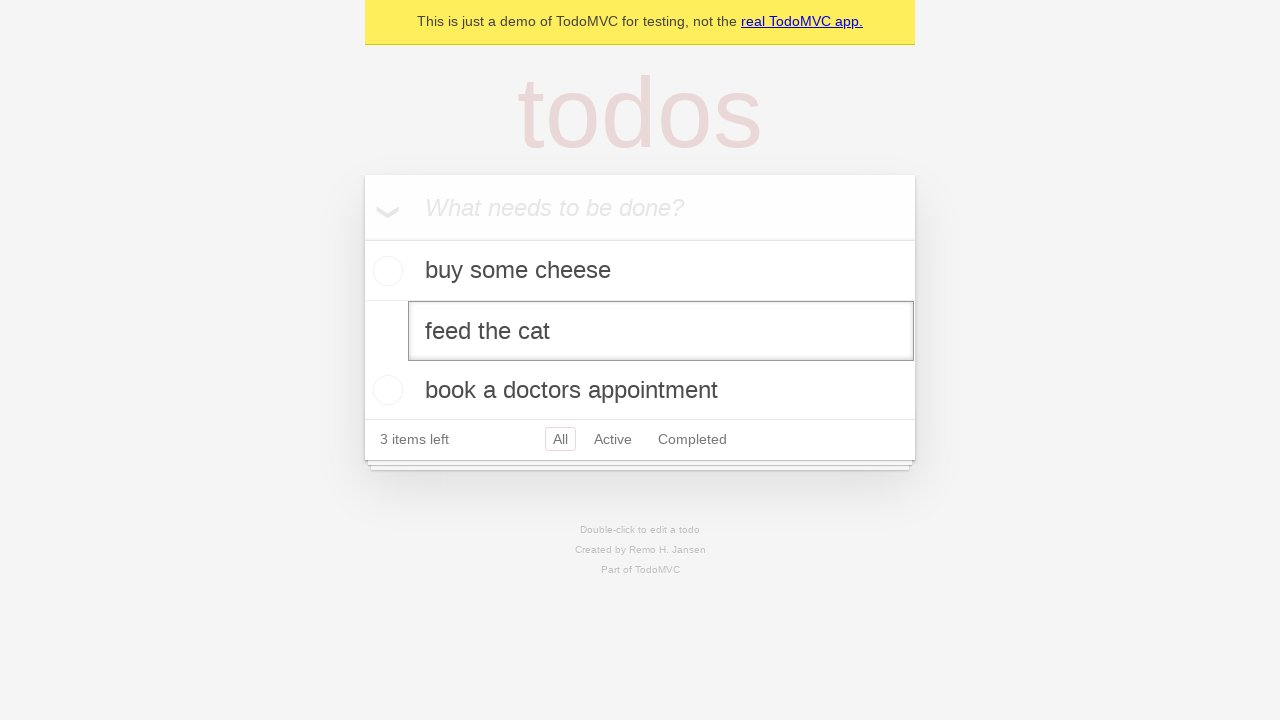

Cleared the text in the edit field on internal:testid=[data-testid="todo-item"s] >> nth=1 >> internal:role=textbox[nam
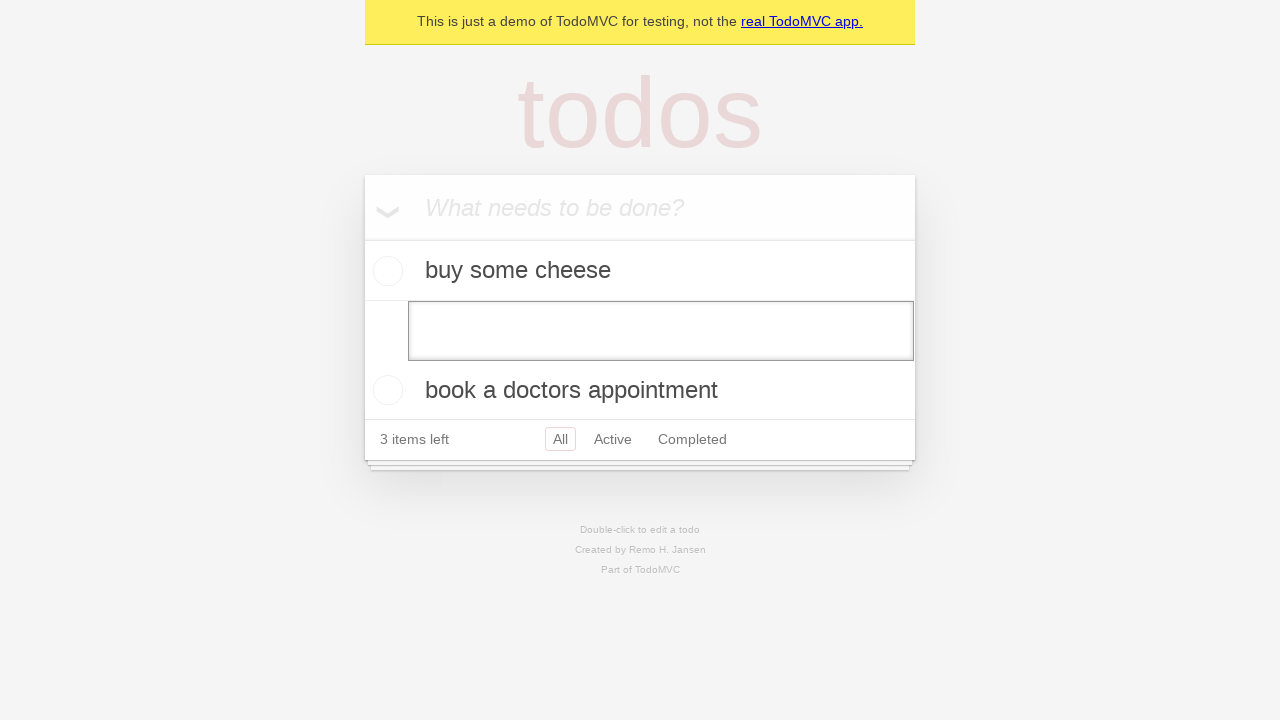

Pressed Enter to confirm empty edit - todo item should be removed on internal:testid=[data-testid="todo-item"s] >> nth=1 >> internal:role=textbox[nam
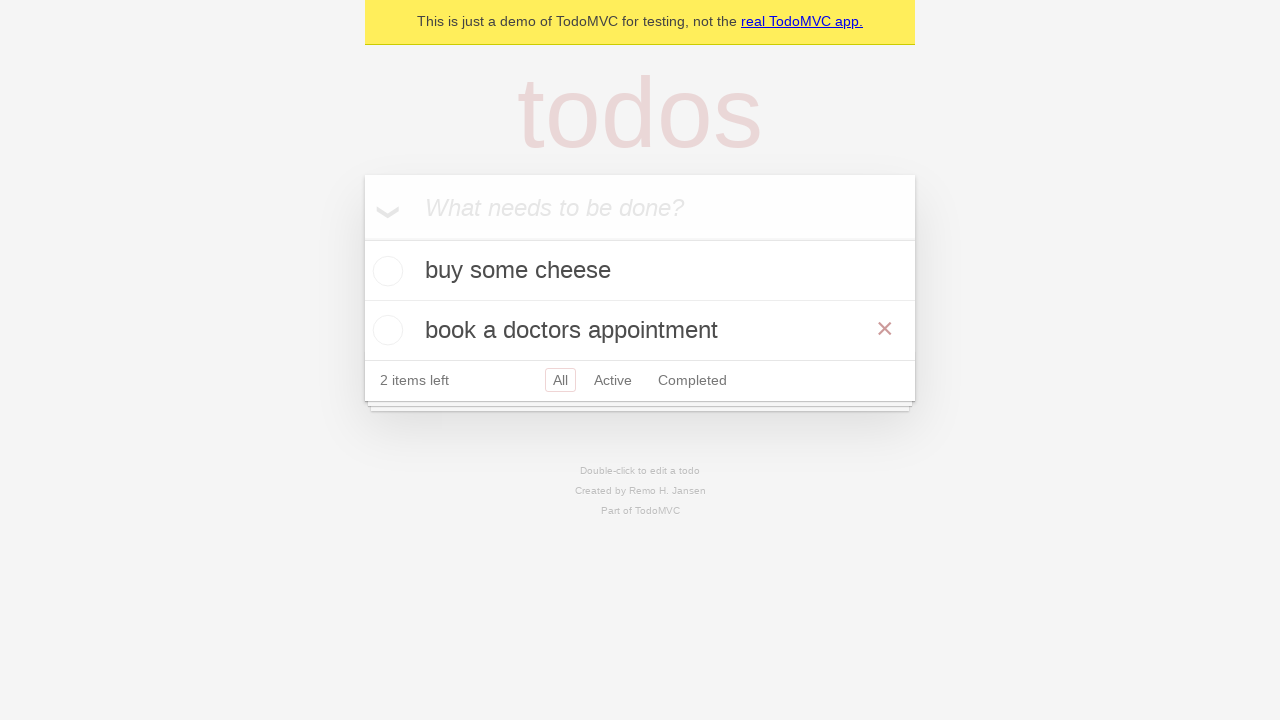

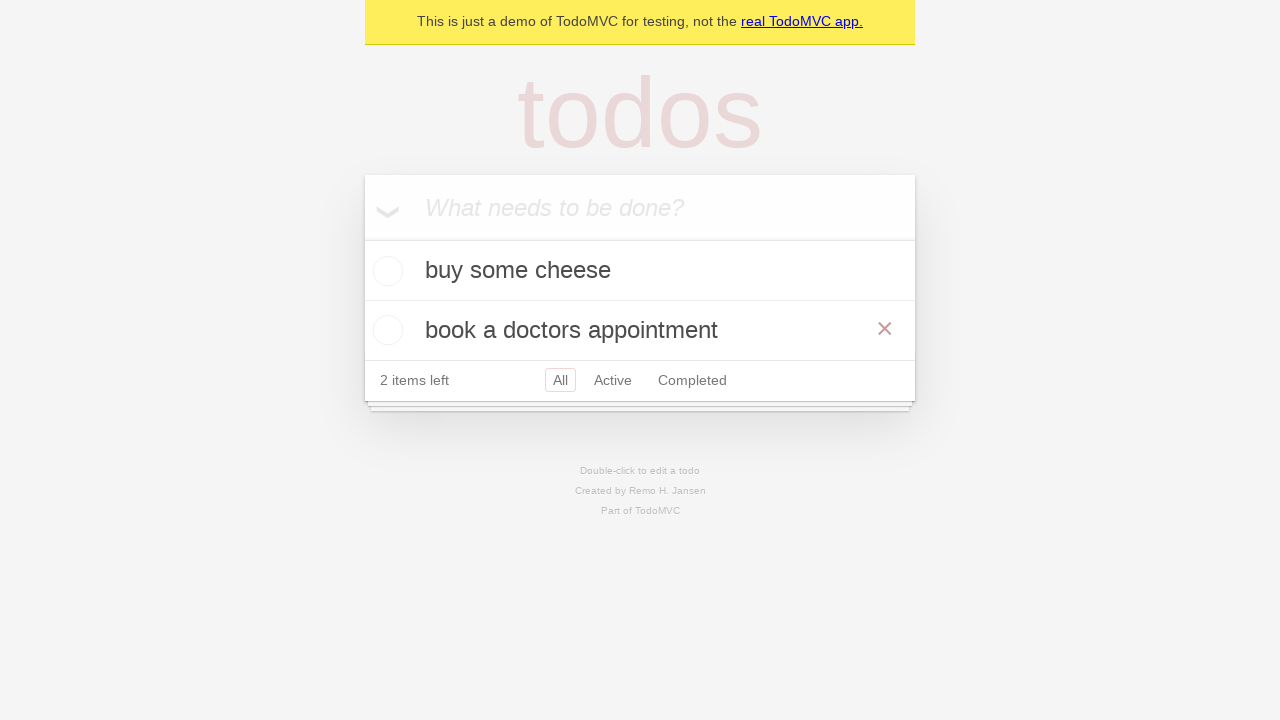